Tests pause command by scrolling to a section, clicking a button, and accepting an alert

Starting URL: http://omayo.blogspot.com

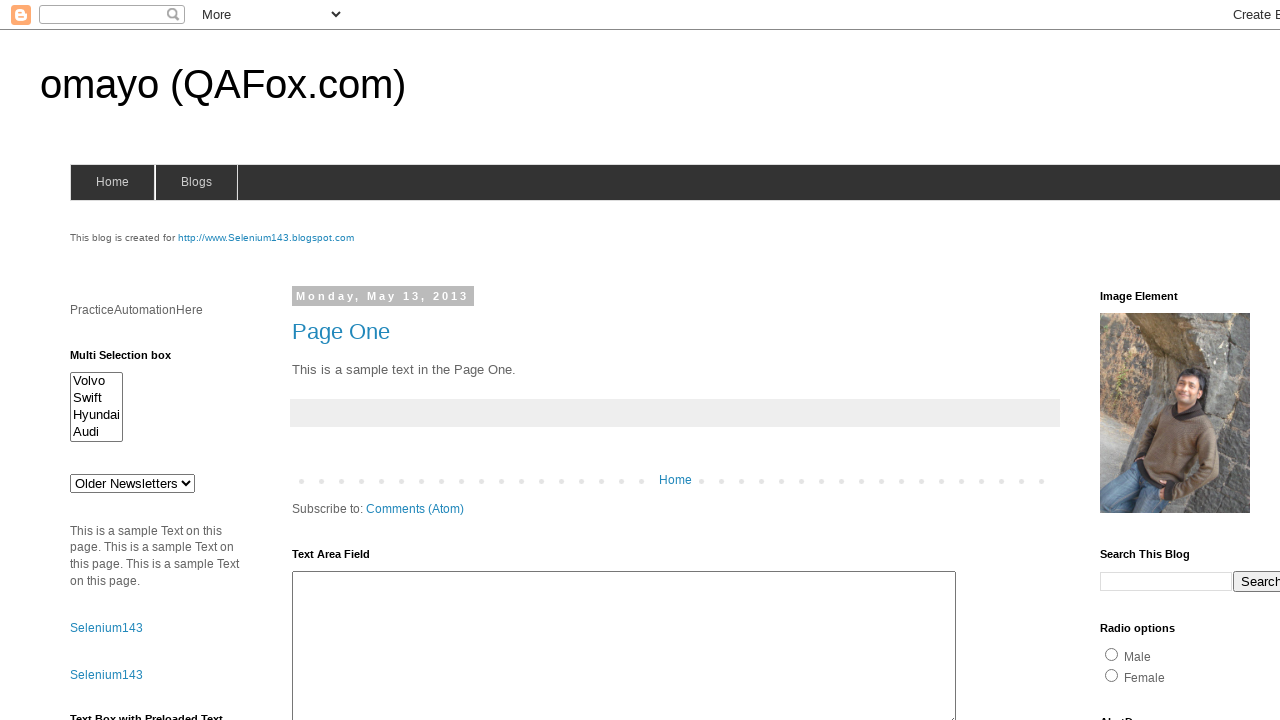

Scrolled to unordered list heading
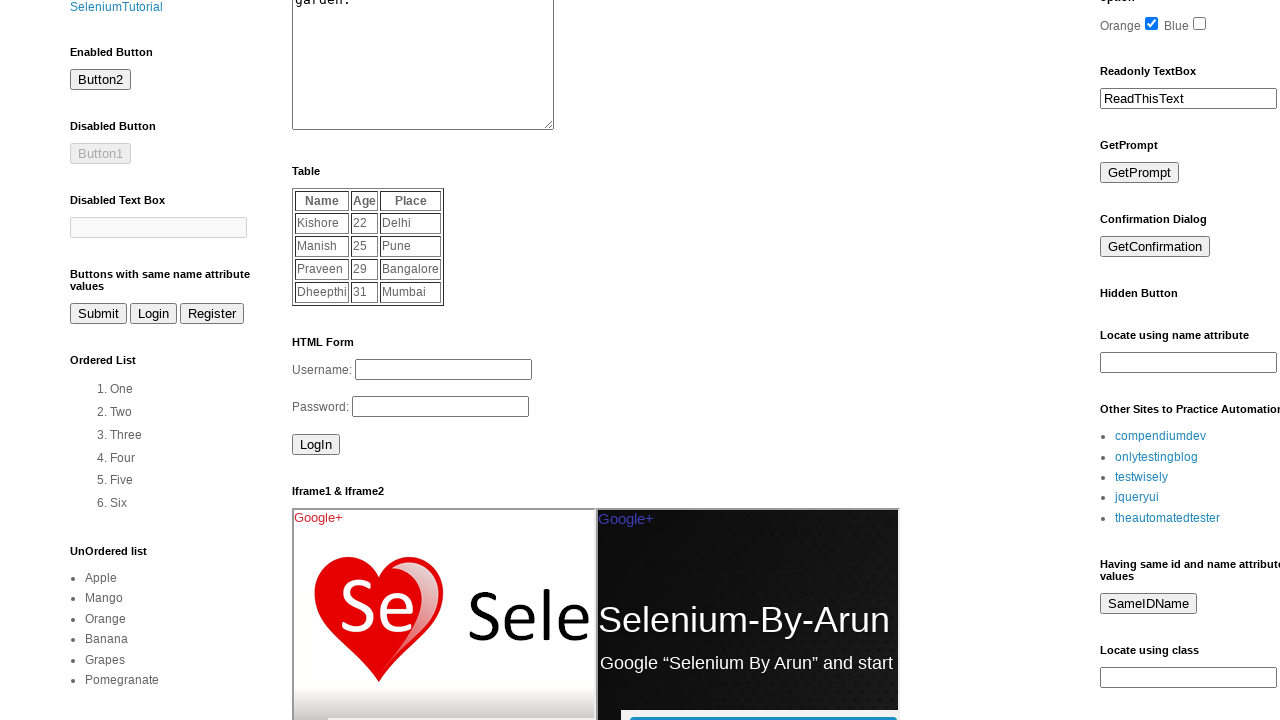

Set up dialog handler to accept alerts
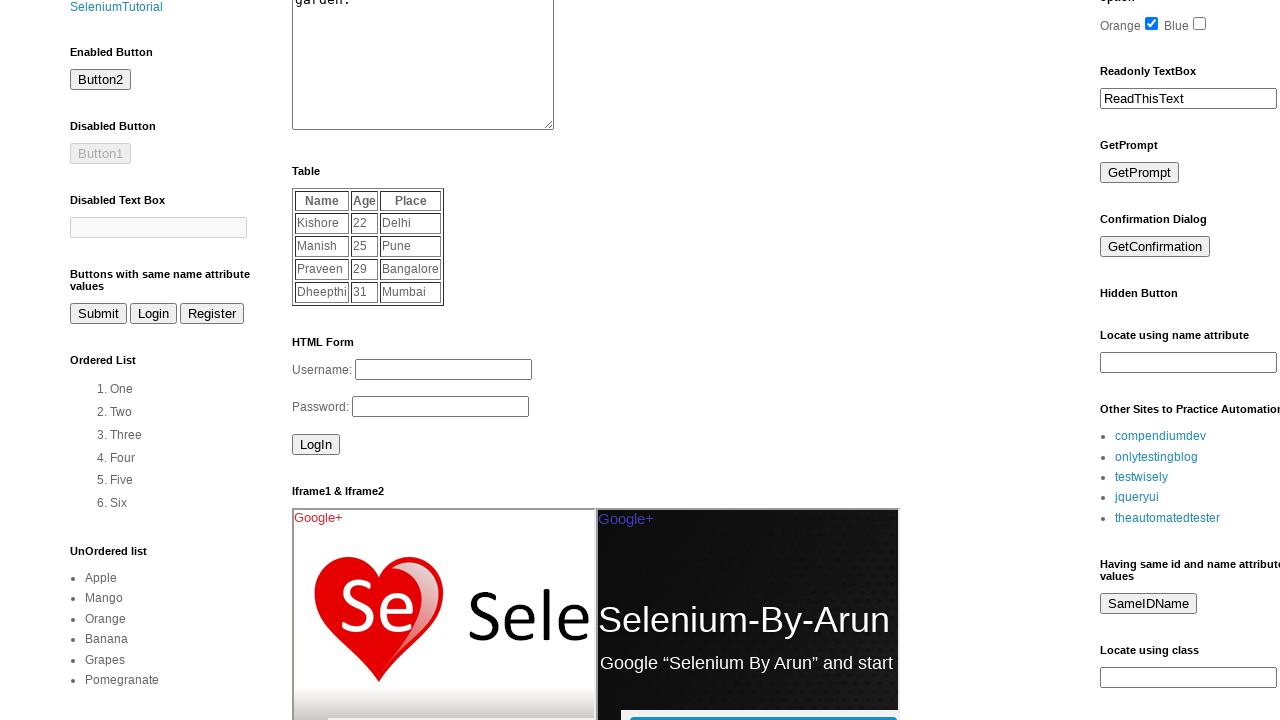

Clicked alert button and accepted the alert at (155, 360) on #alert2
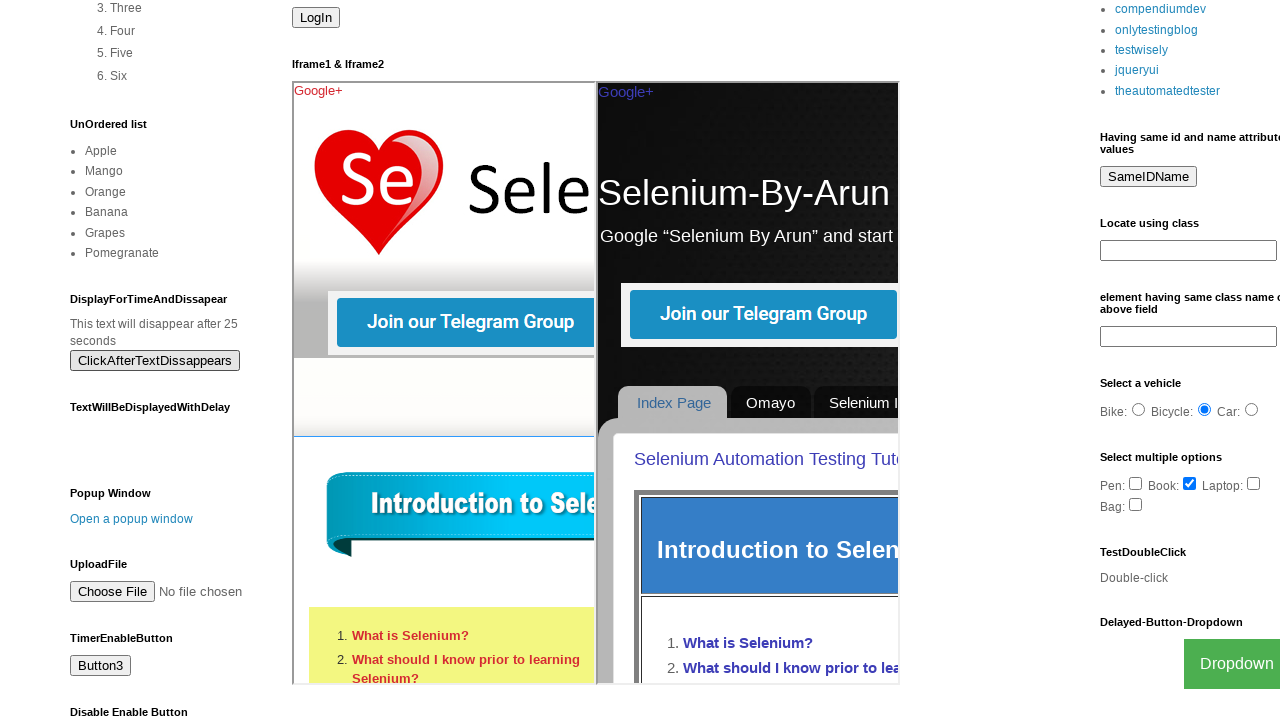

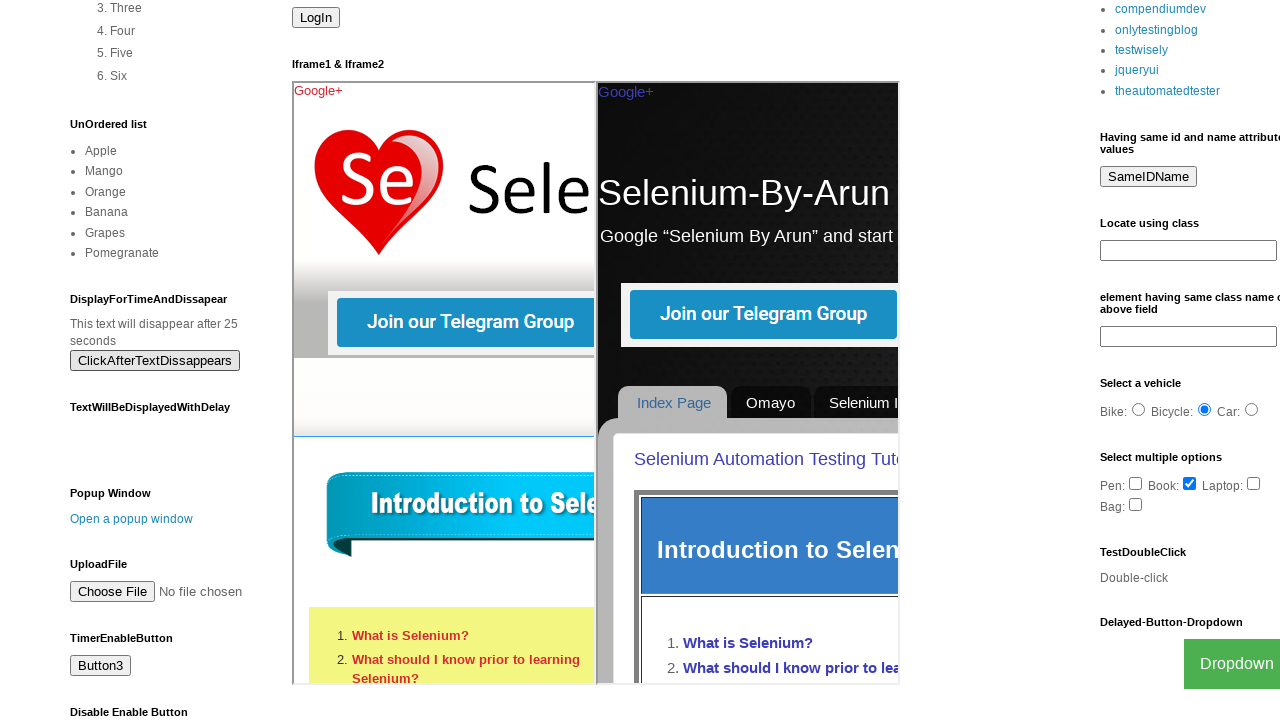